Tests radio button functionality by navigating to Elements section, selecting Radio Button tab, and clicking the Yes option

Starting URL: https://demoqa.com/

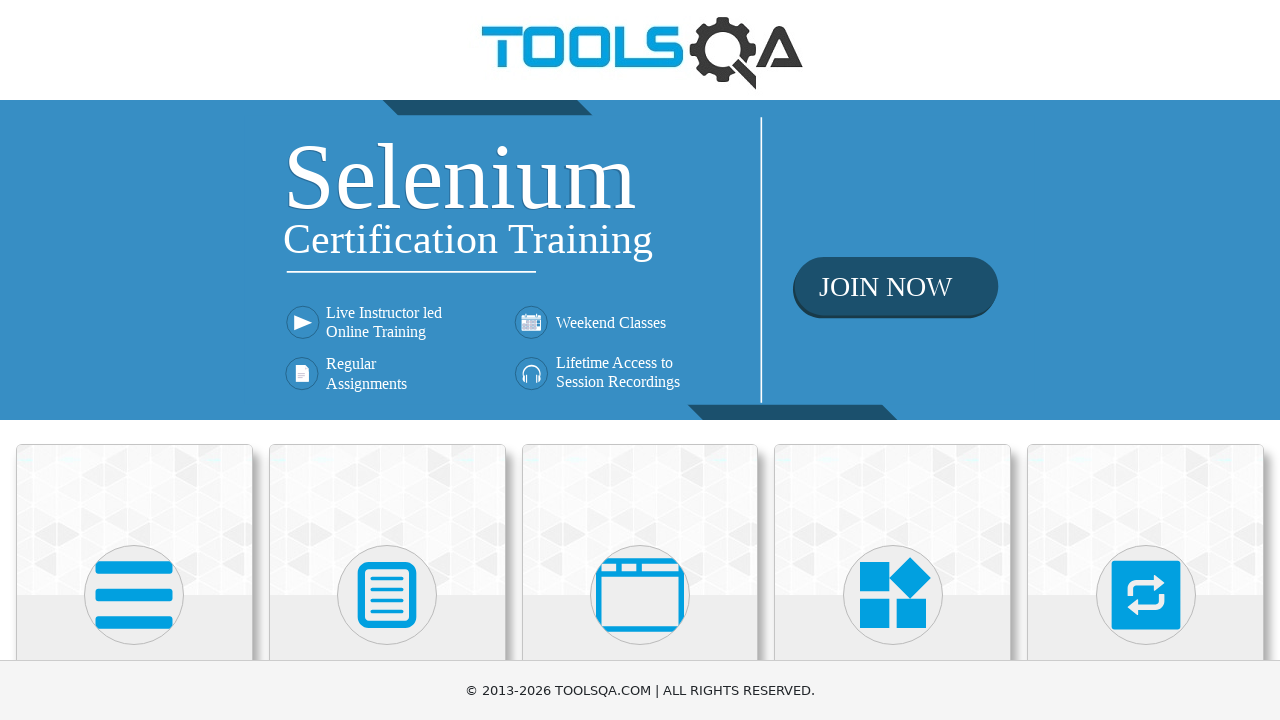

Clicked on Elements card at (134, 360) on xpath=//*[text()='Elements']
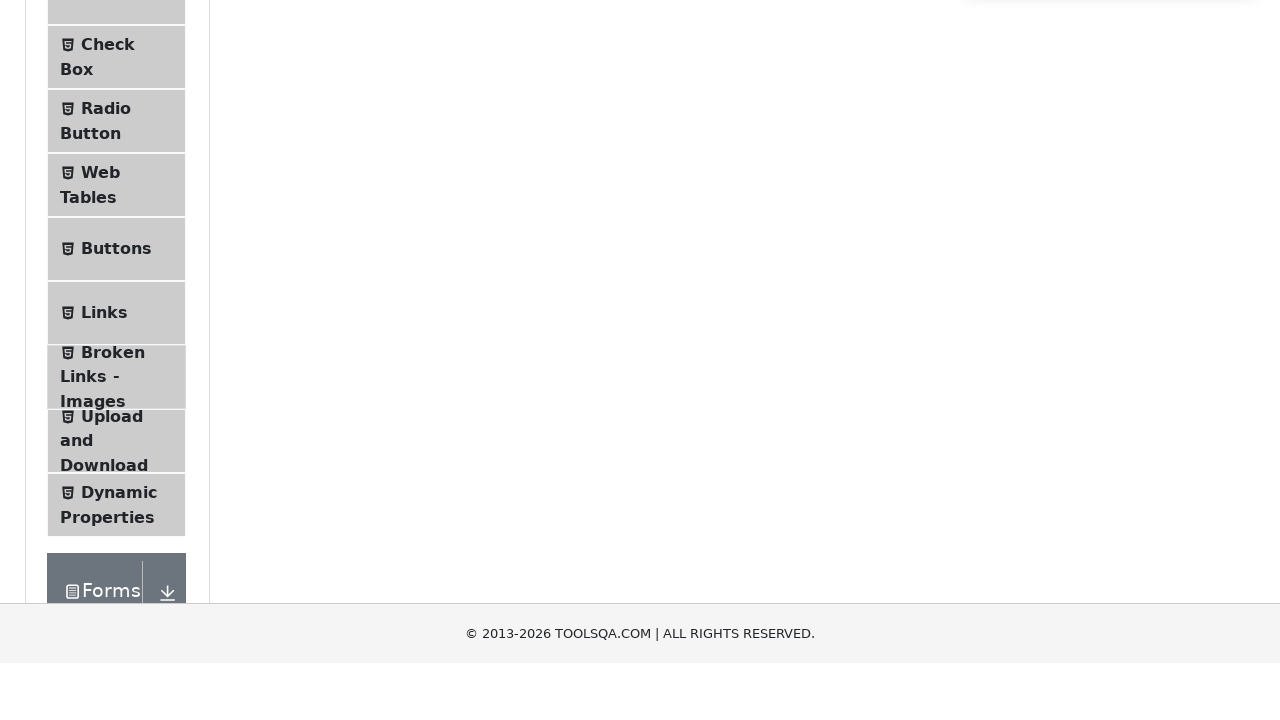

Selected Radio Button tab from left menu at (106, 376) on xpath=//*[text()='Radio Button']
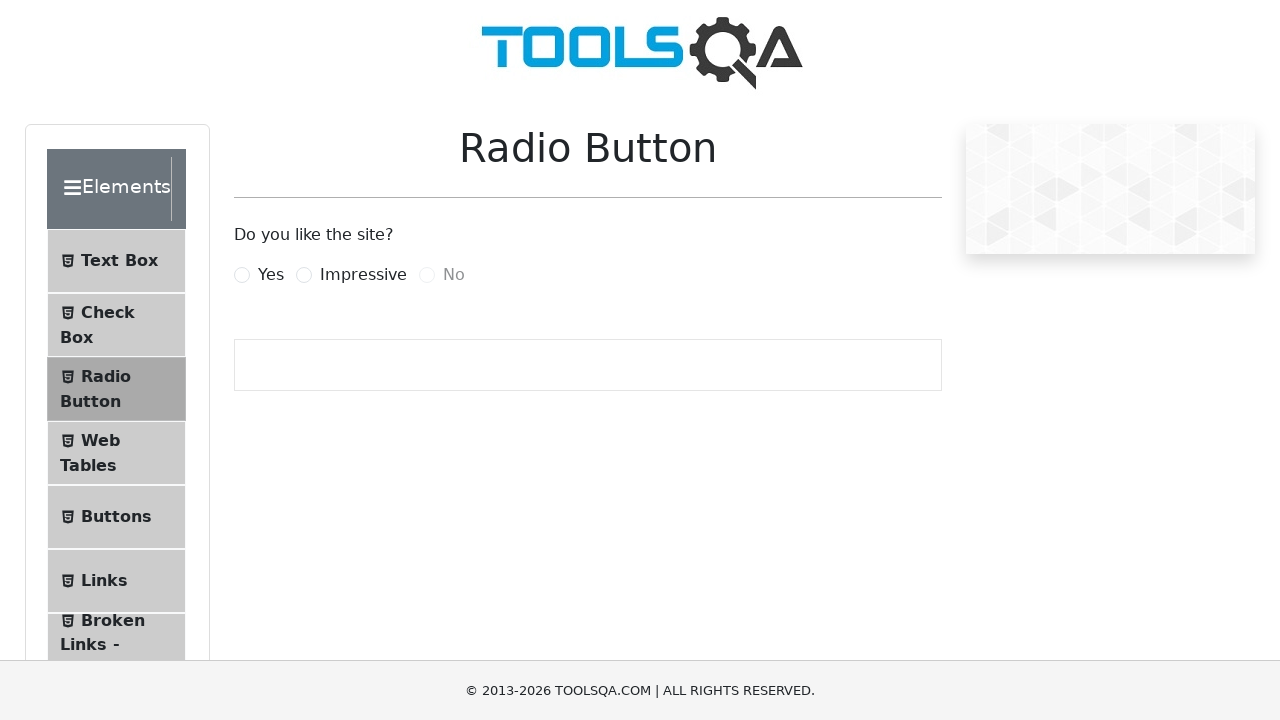

Clicked on the Yes radio button at (271, 275) on xpath=//*[text()='Yes']
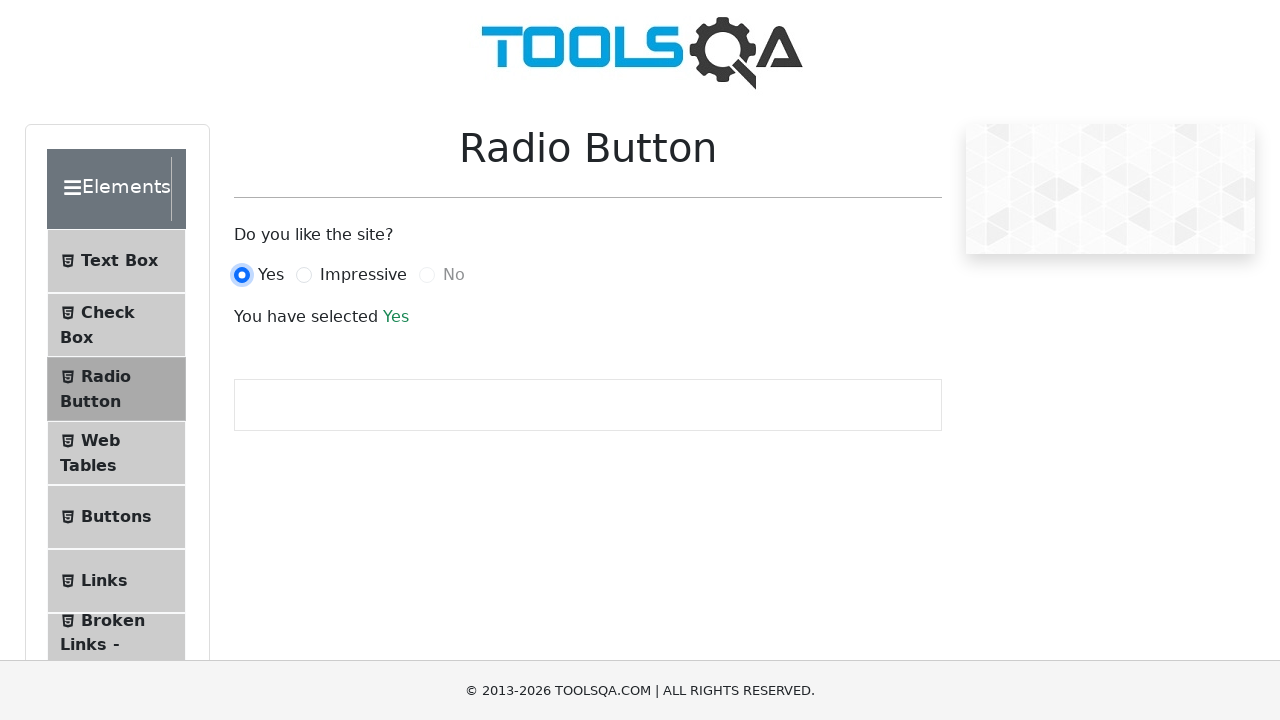

Confirmation text appeared after selecting Yes
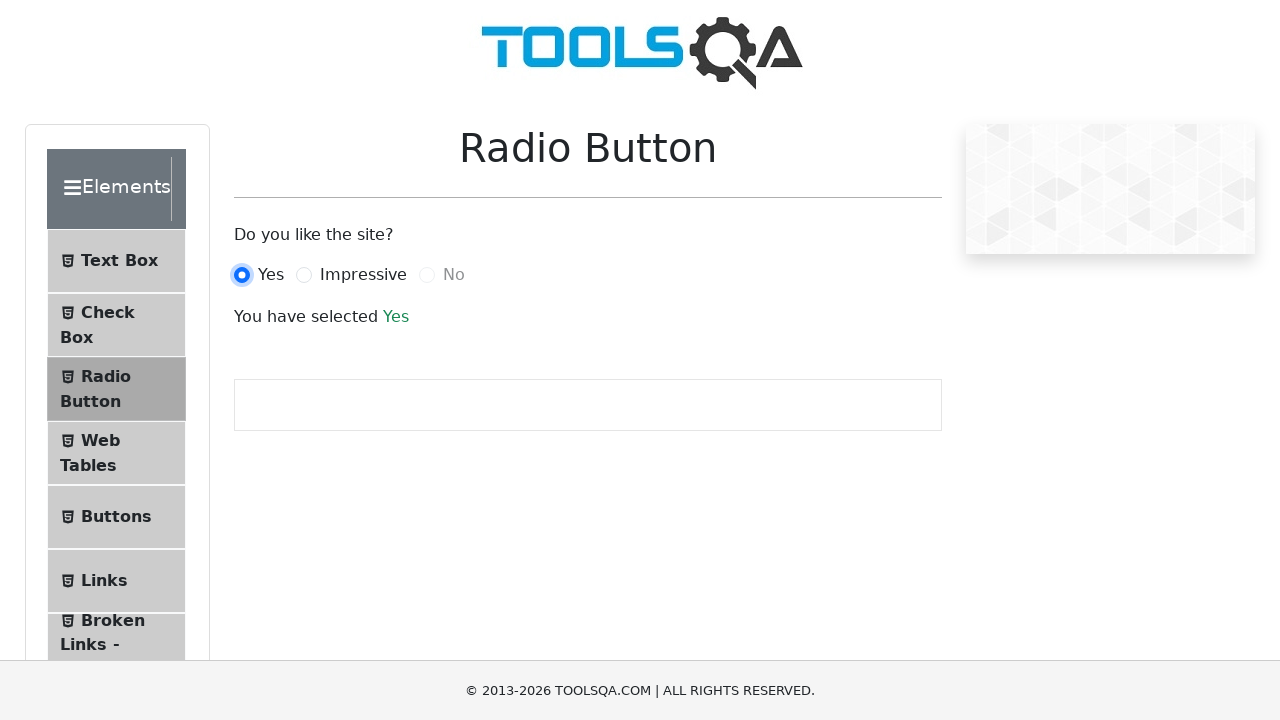

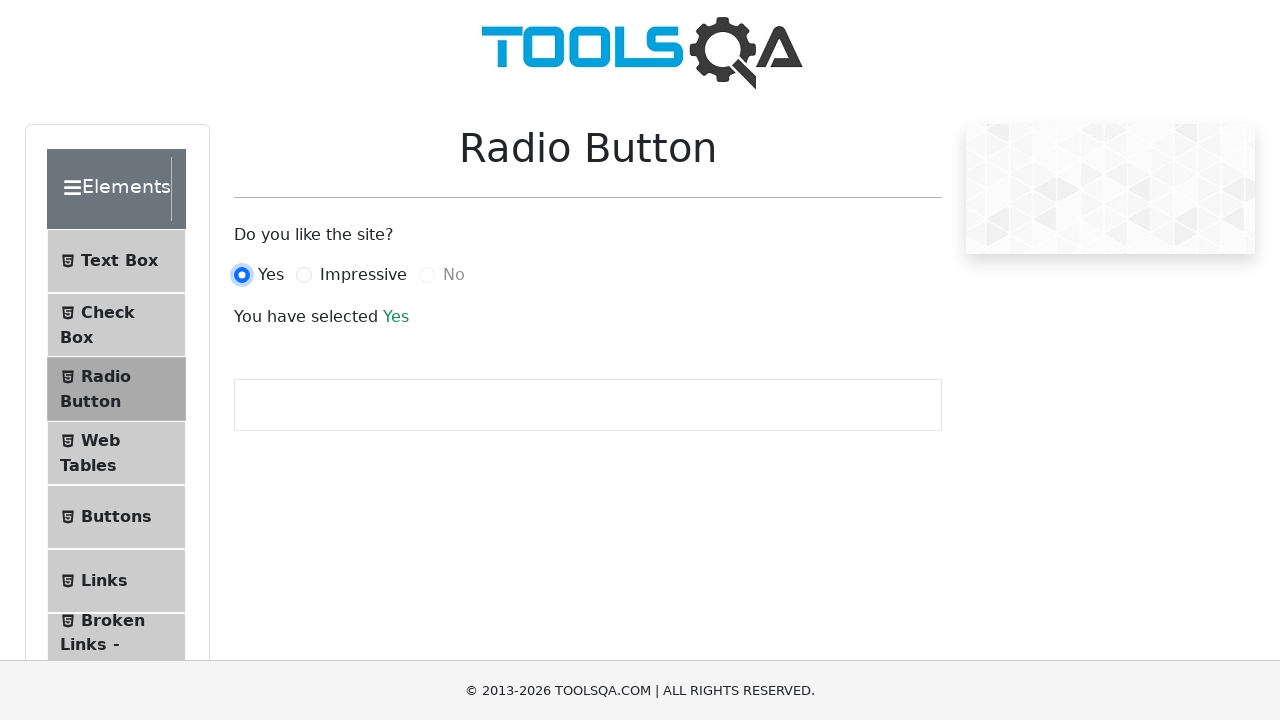